Tests nested iFrame handling by accessing child iframe content and verifying it contains expected text

Starting URL: https://demoqa.com/nestedframes

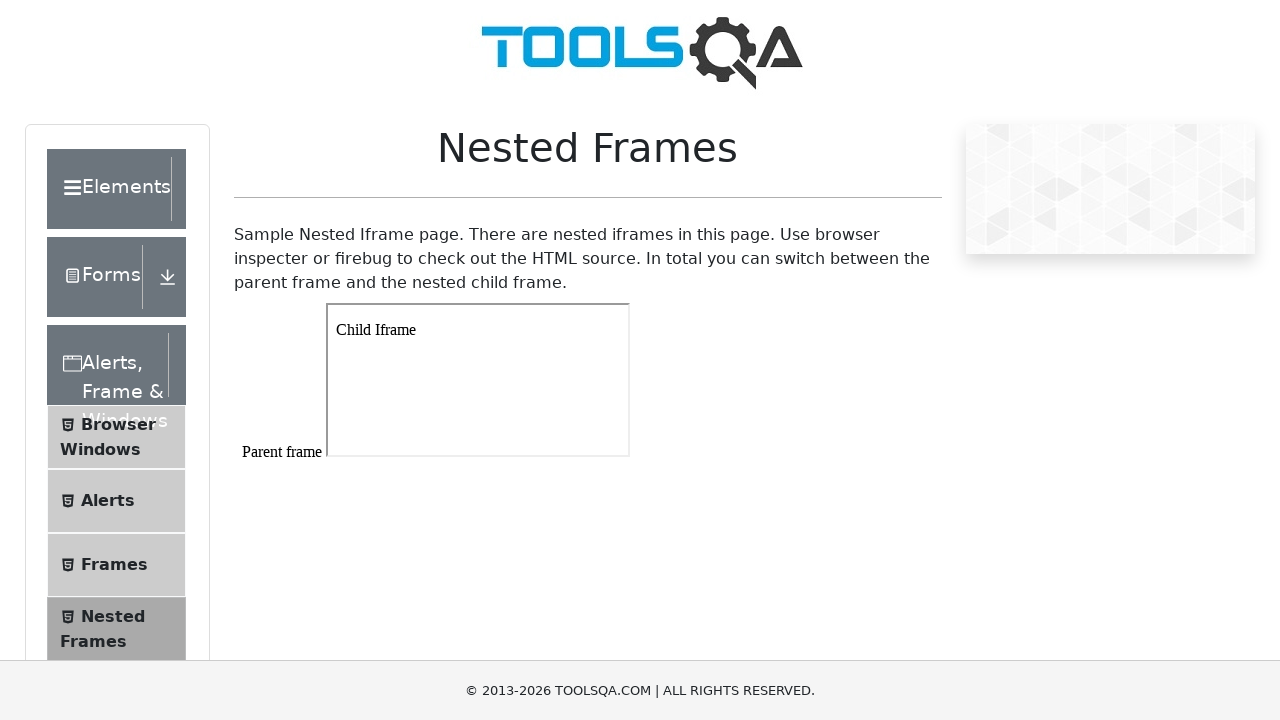

Navigated to nested frames test page
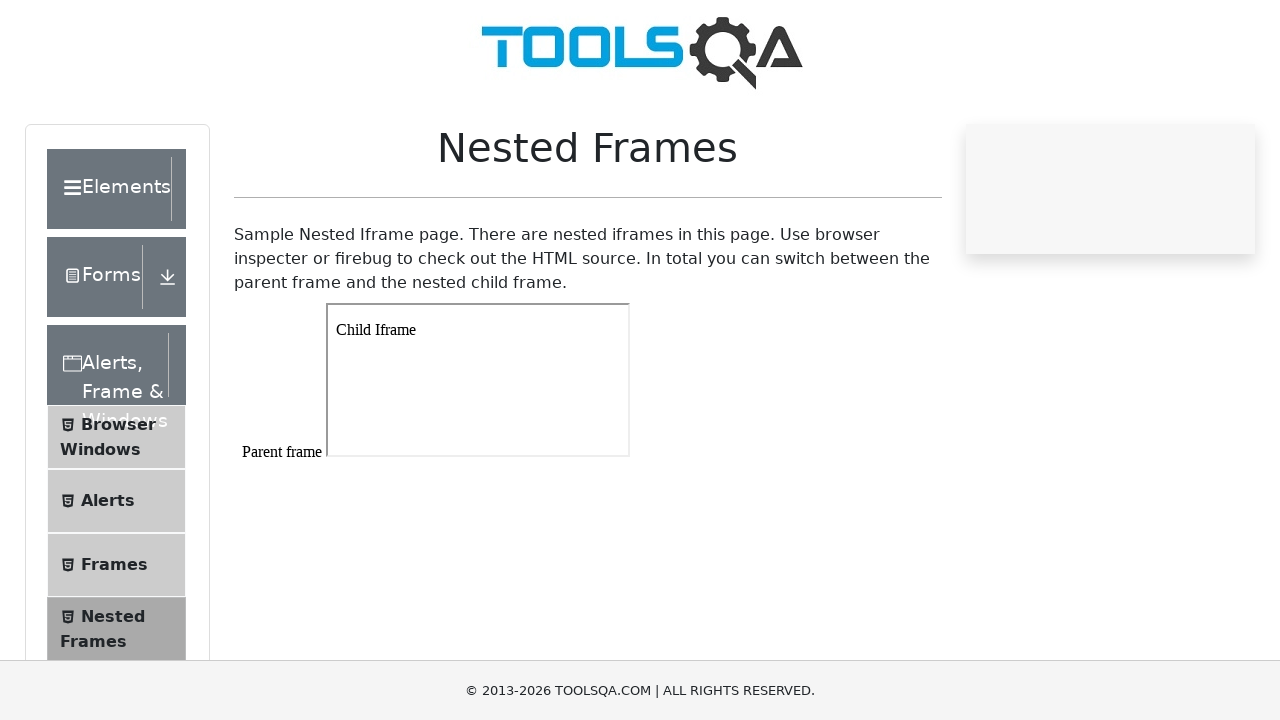

Accessed child iframe content and retrieved text
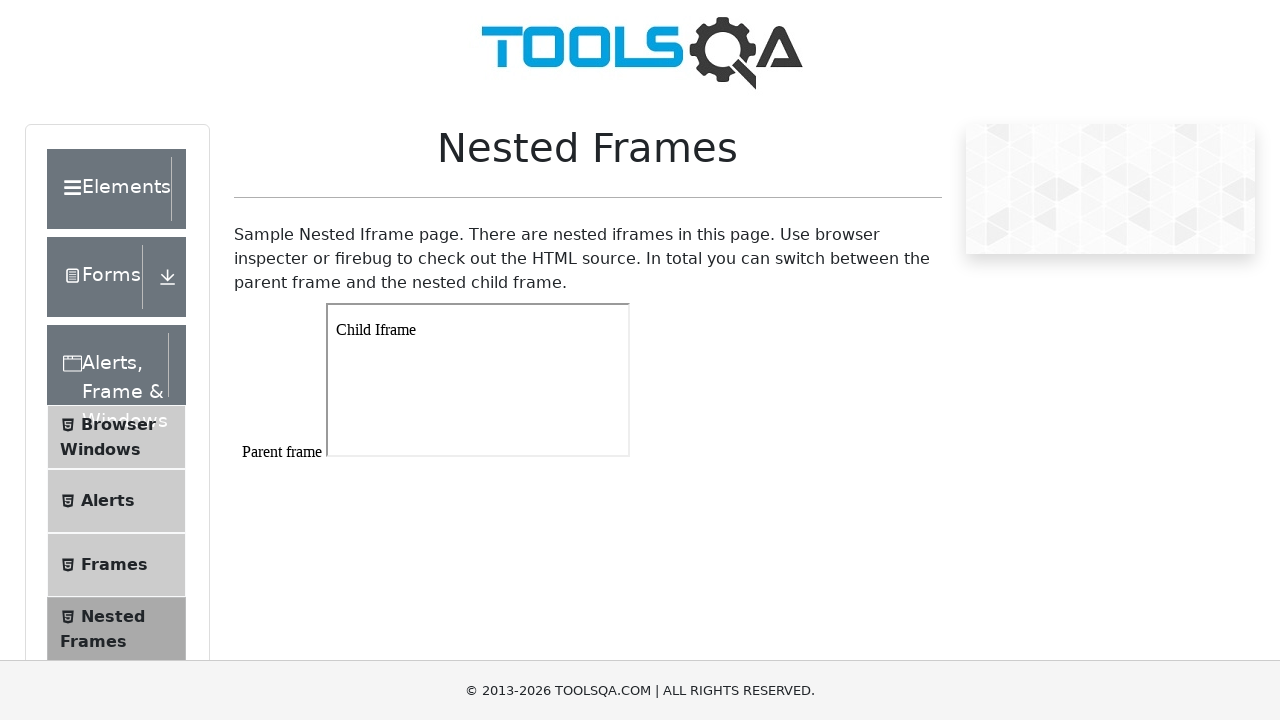

Printed child frame text content
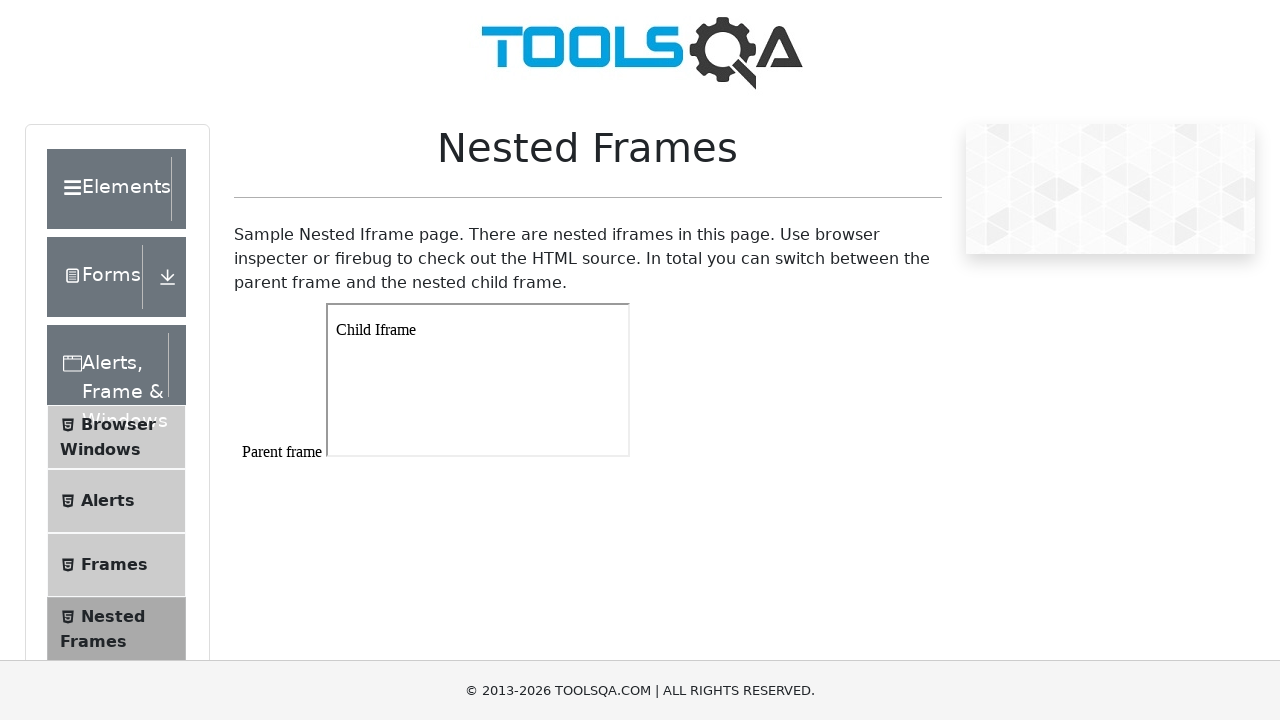

Verified that child iframe contains expected text 'Child Iframe'
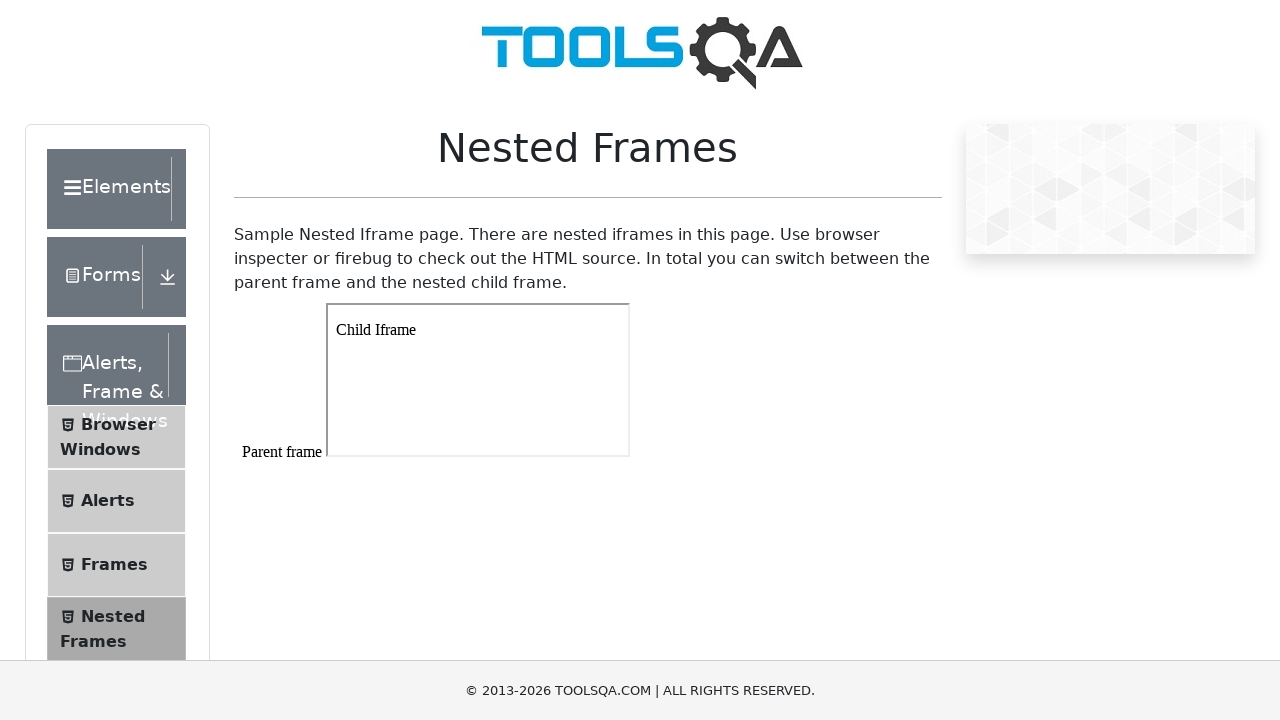

Nested frame text verification completed successfully
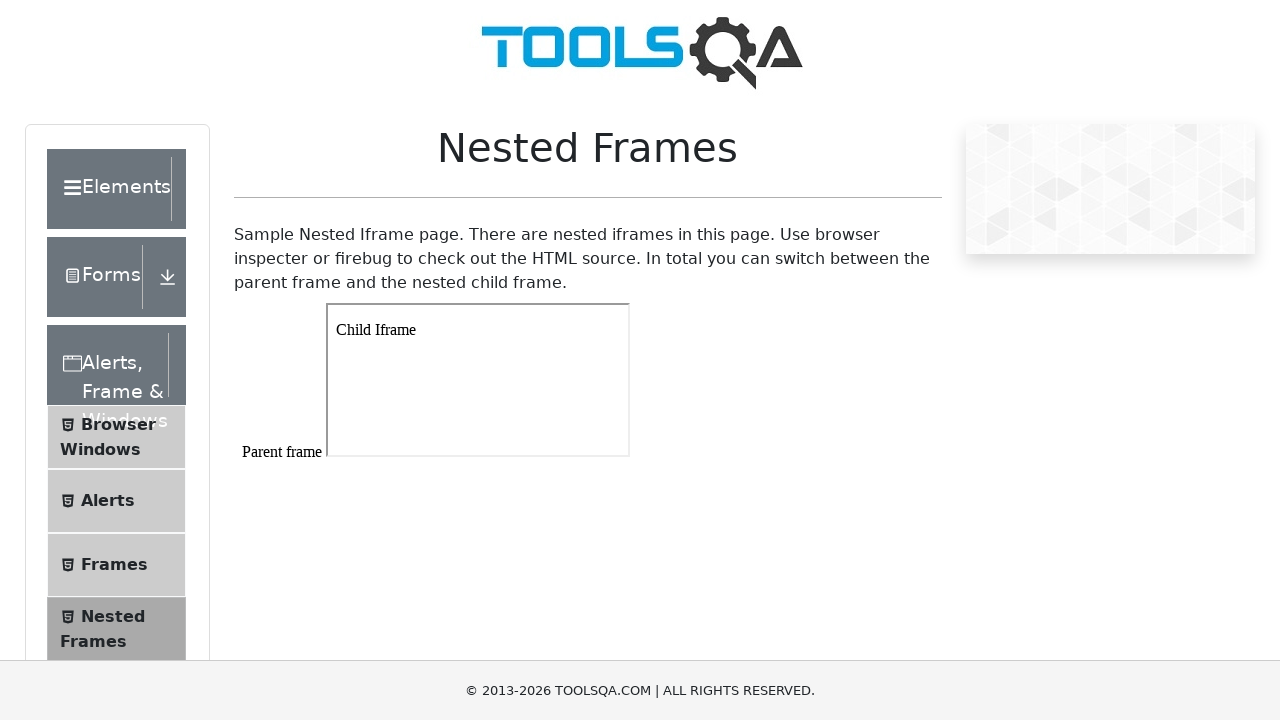

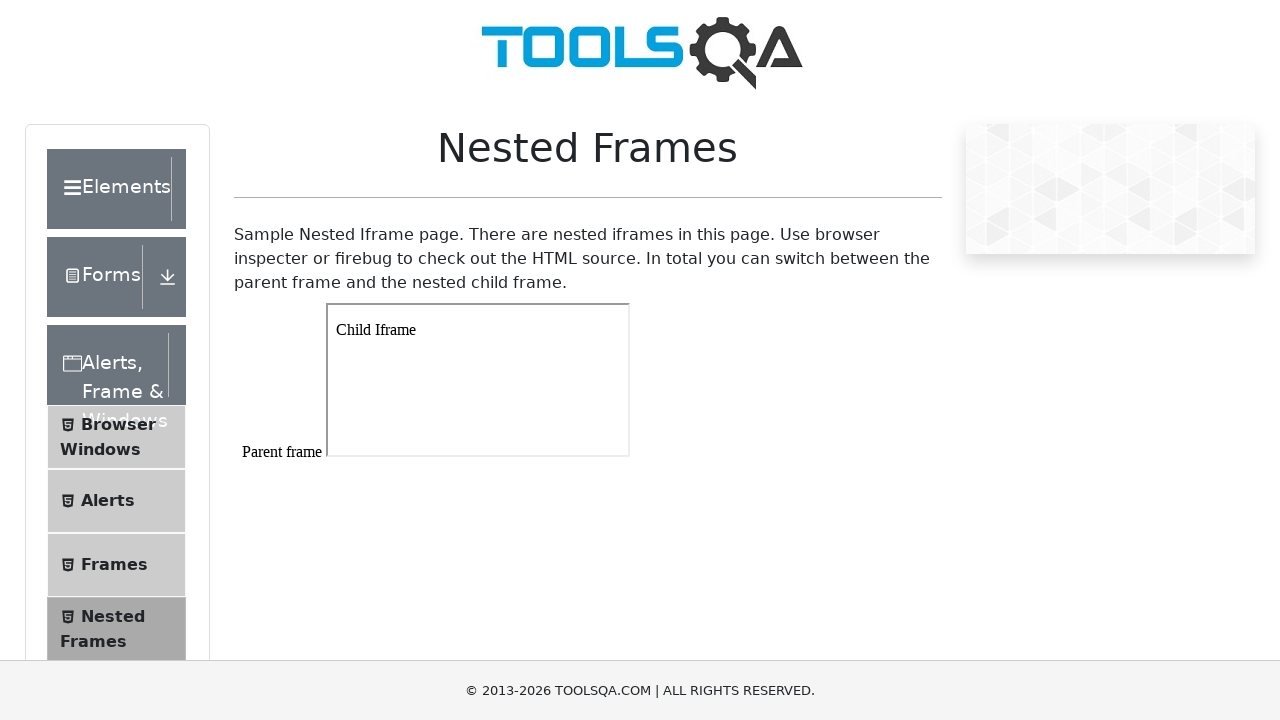